Tests unrestricted resizable functionality by resizing an element

Starting URL: https://demoqa.com/resizable

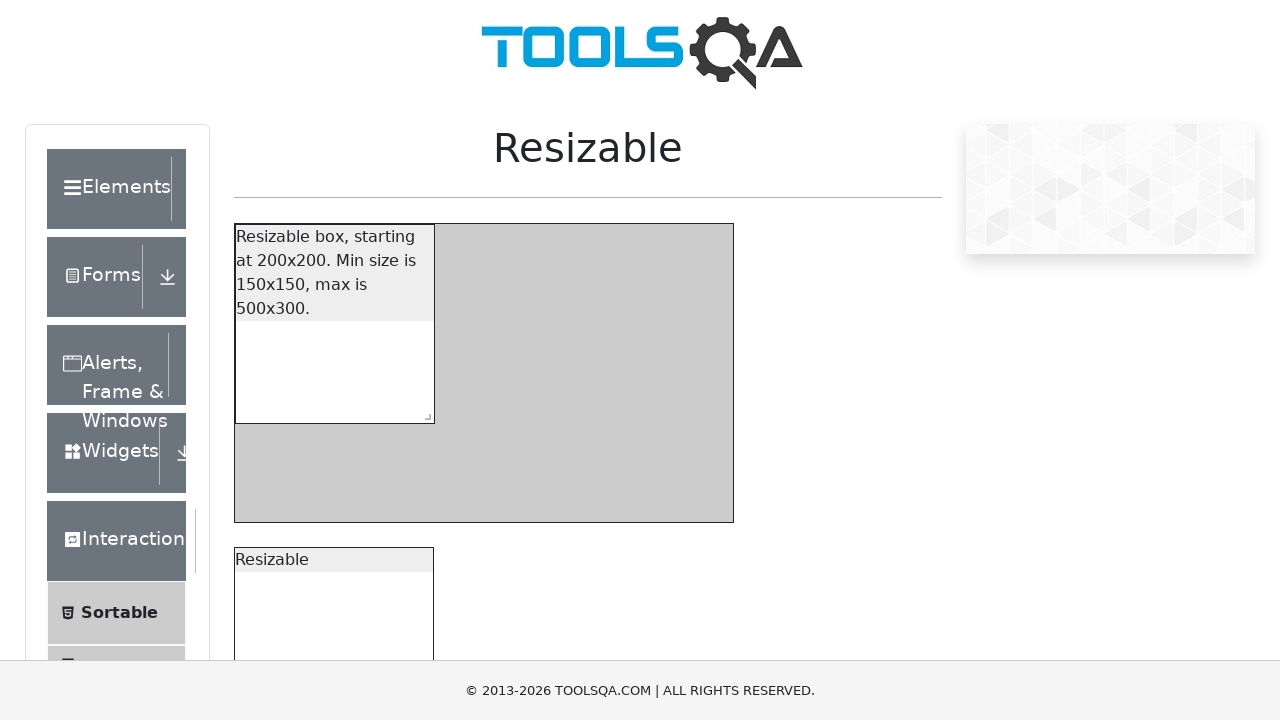

Scrolled down 200px to view resizable element
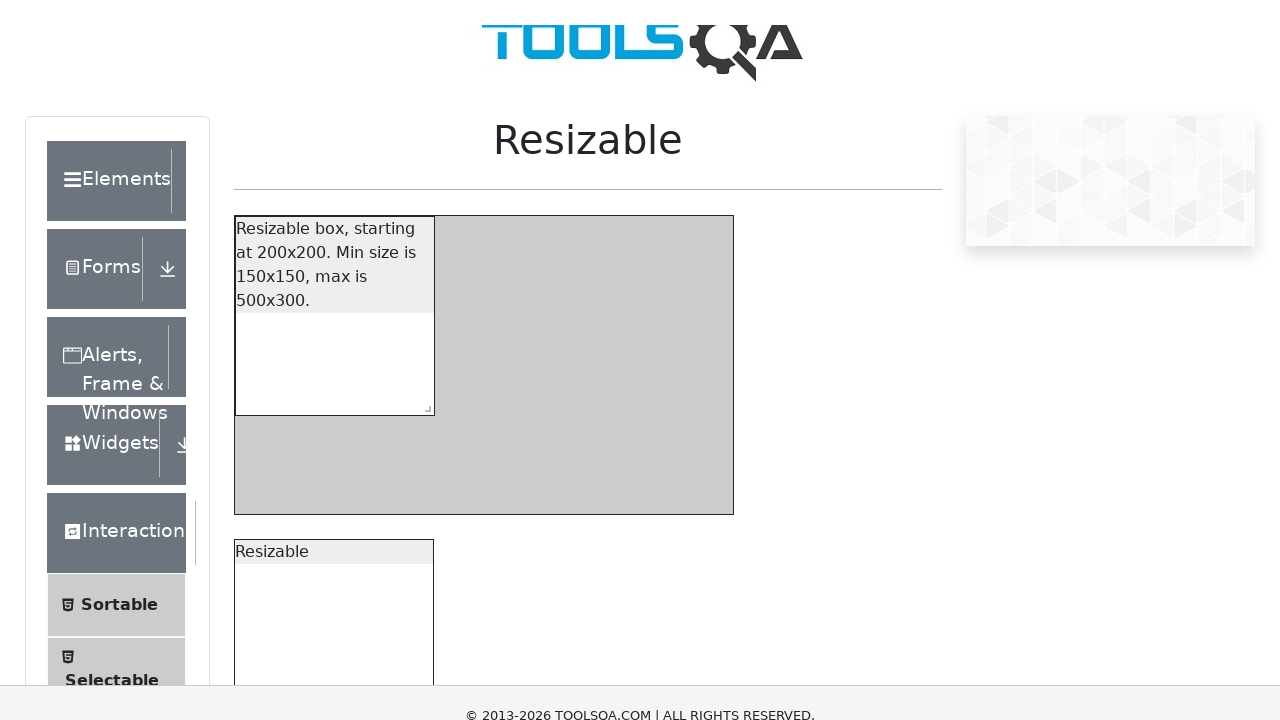

Located the southeast resize handle
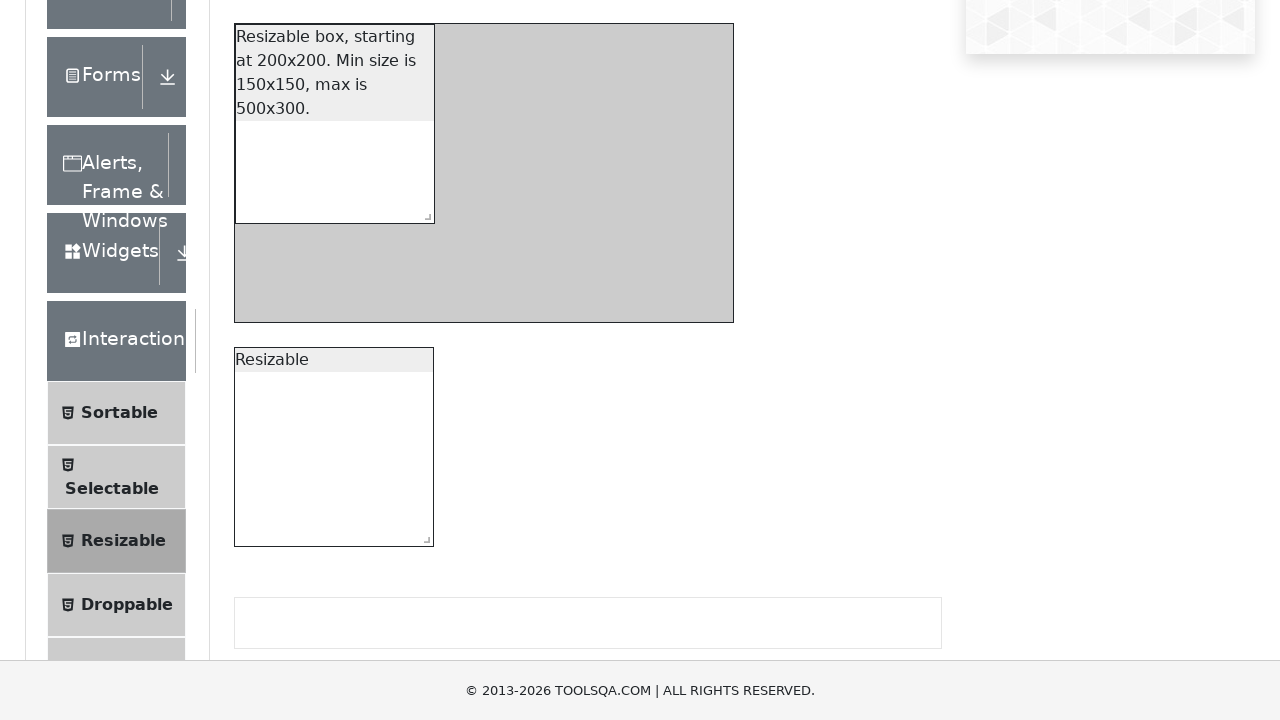

Retrieved bounding box coordinates of resize handle
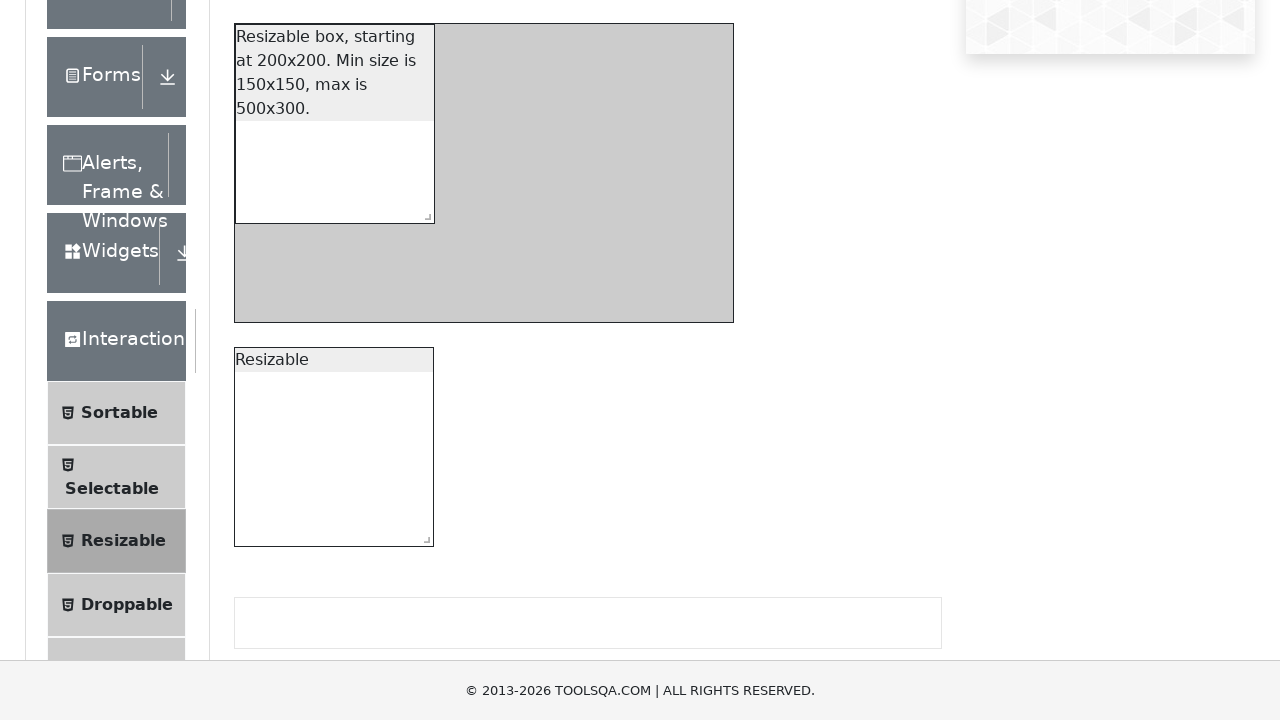

Moved mouse to center of resize handle at (423, 536)
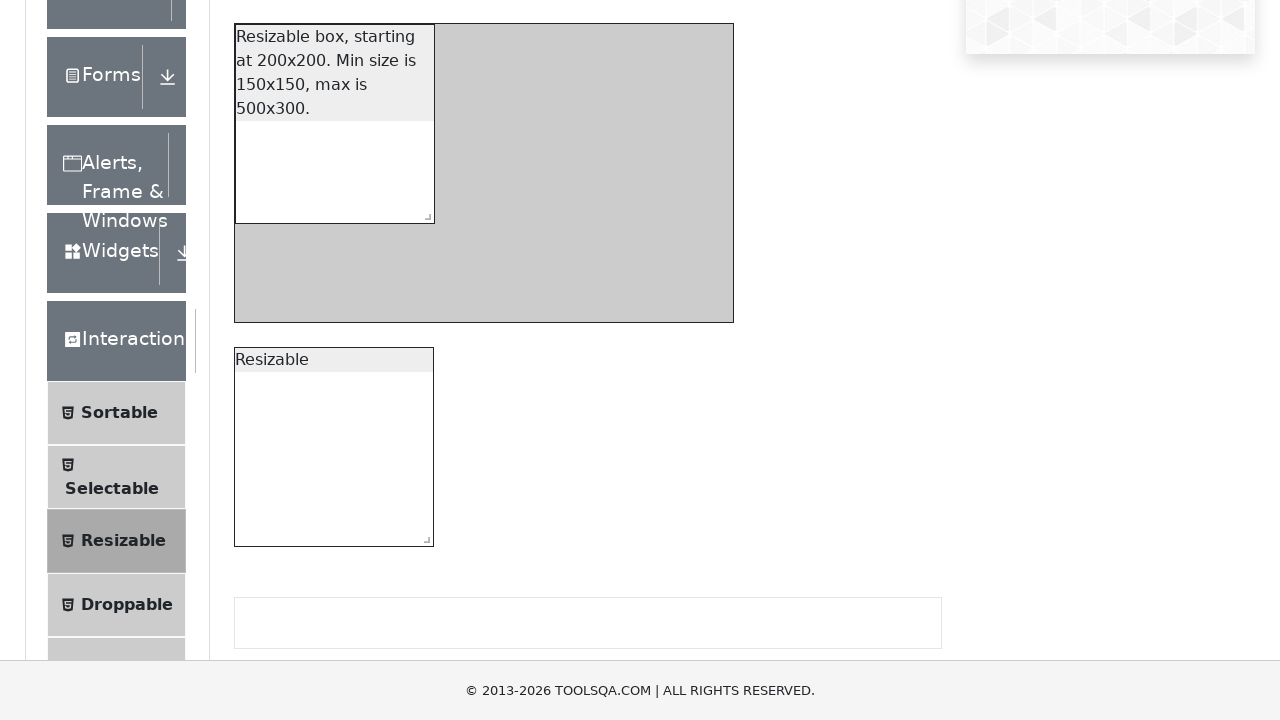

Pressed down mouse button on resize handle at (423, 536)
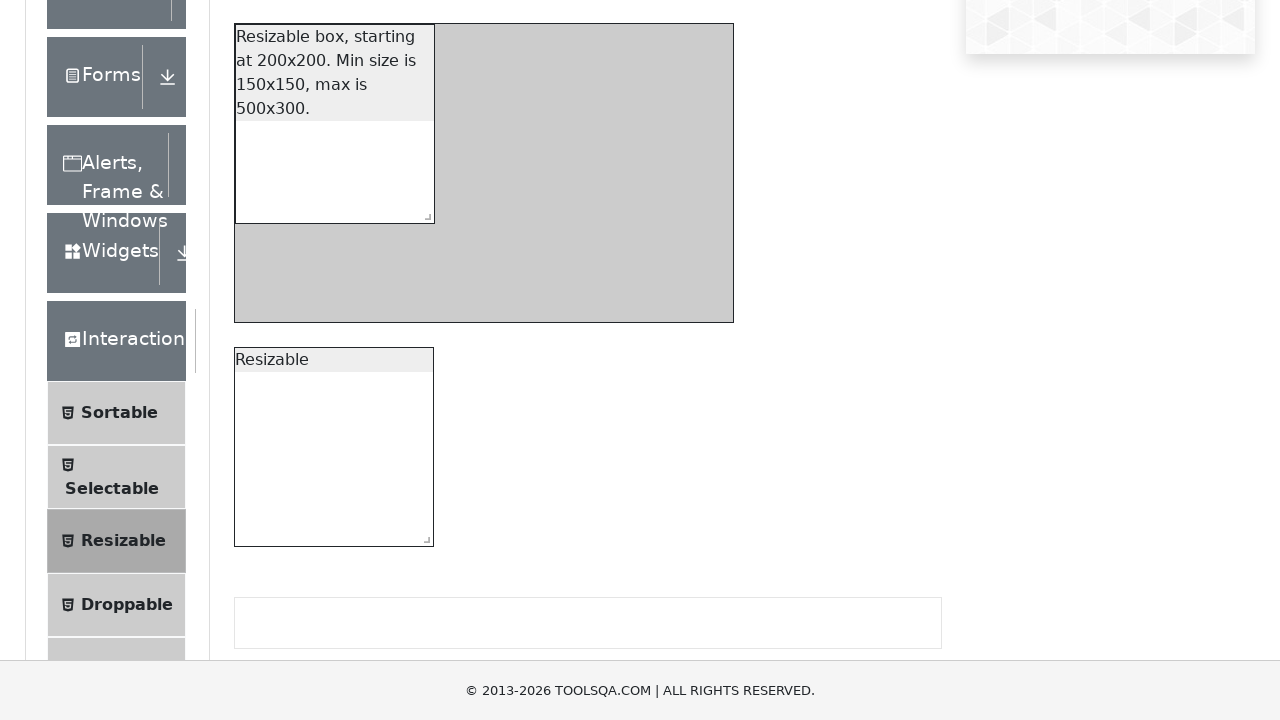

Dragged resize handle 400px right and 250px down at (823, 786)
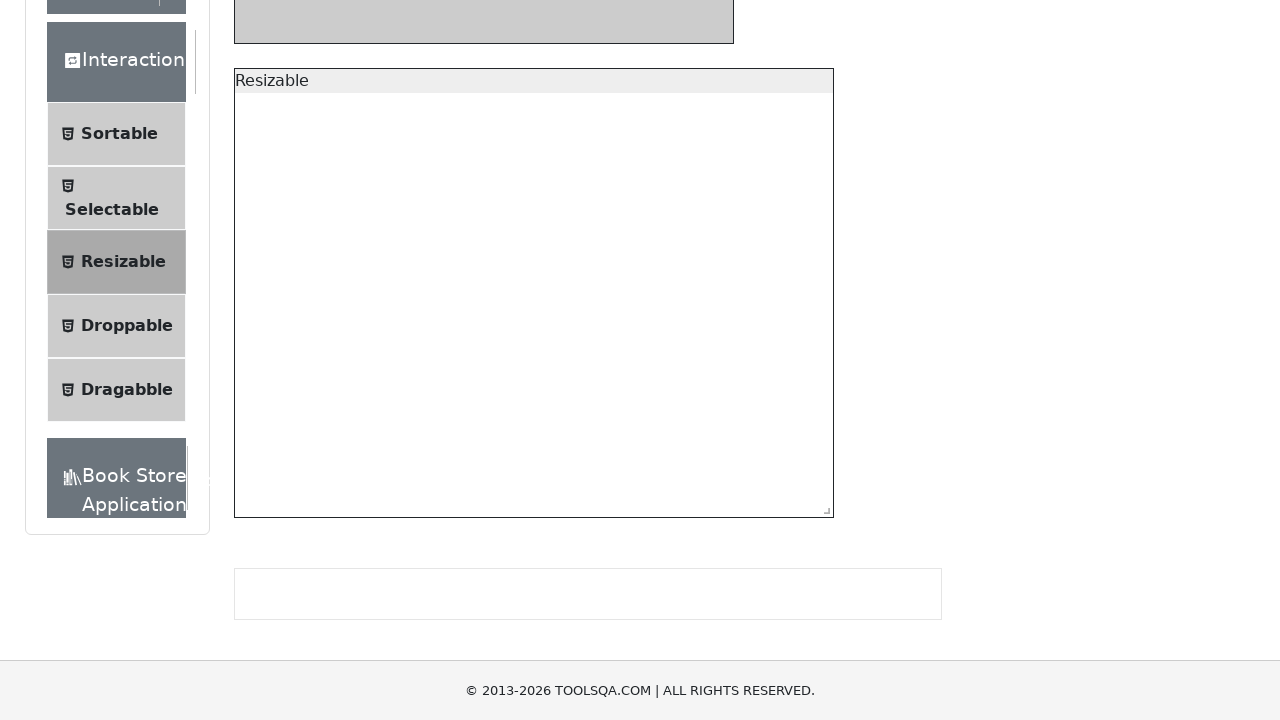

Released mouse button to complete resize operation at (823, 786)
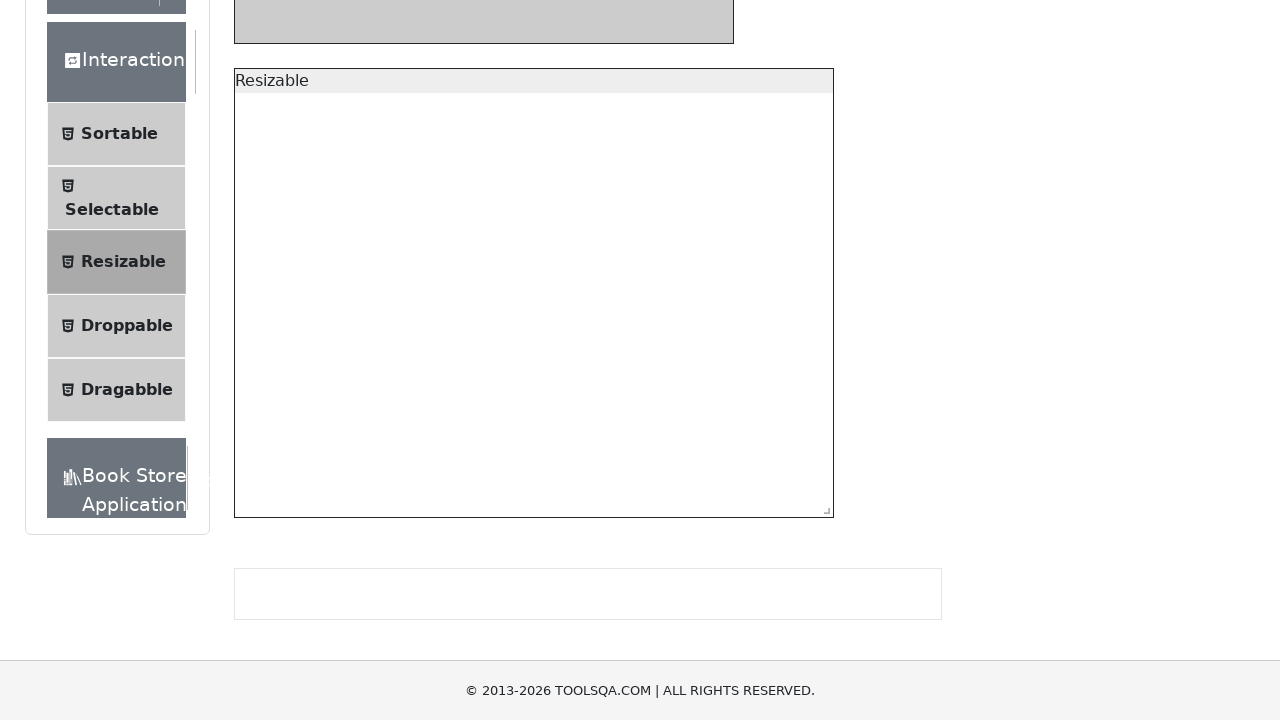

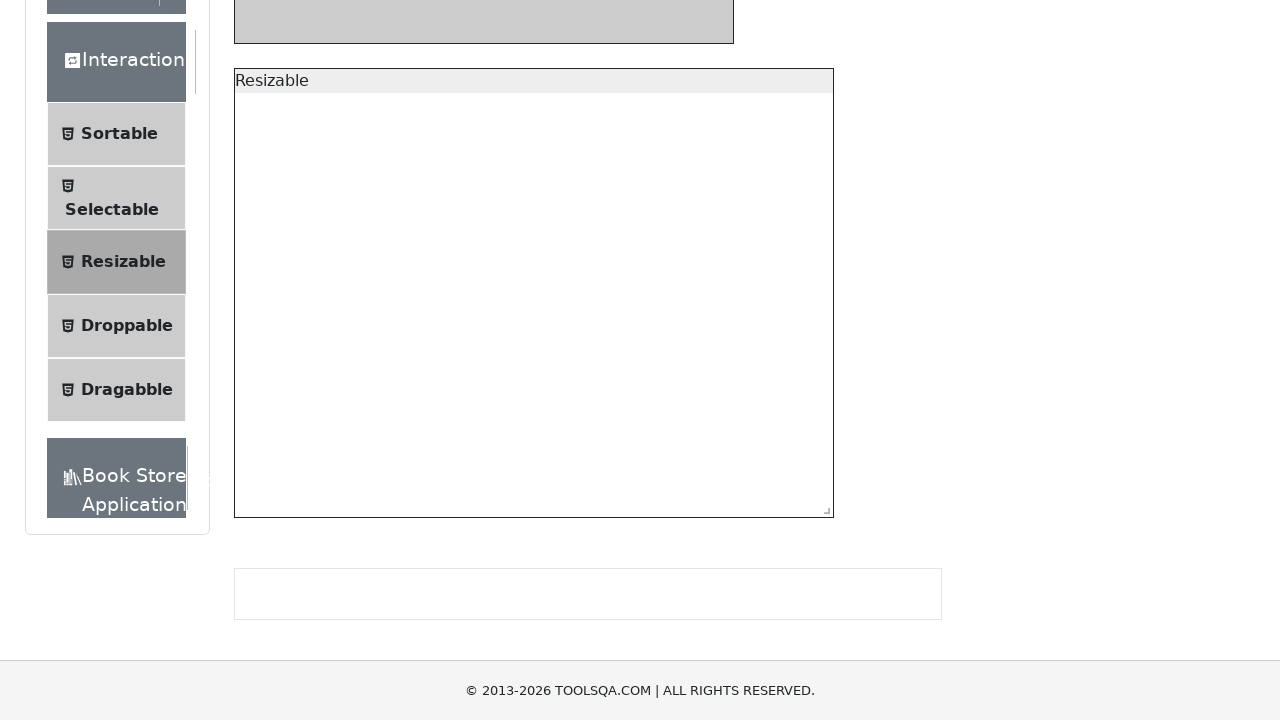